Navigates to YouTube homepage and verifies that the page loads correctly by checking the URL

Starting URL: https://www.youtube.com/

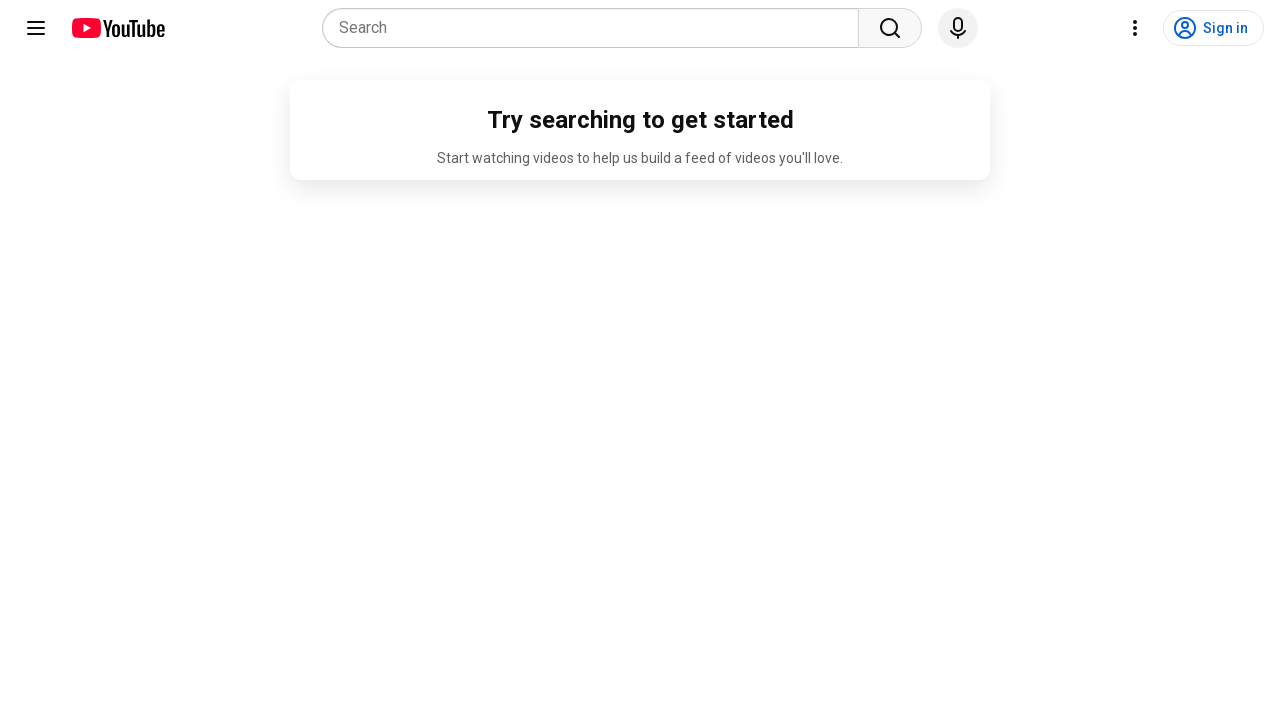

Navigated to YouTube homepage
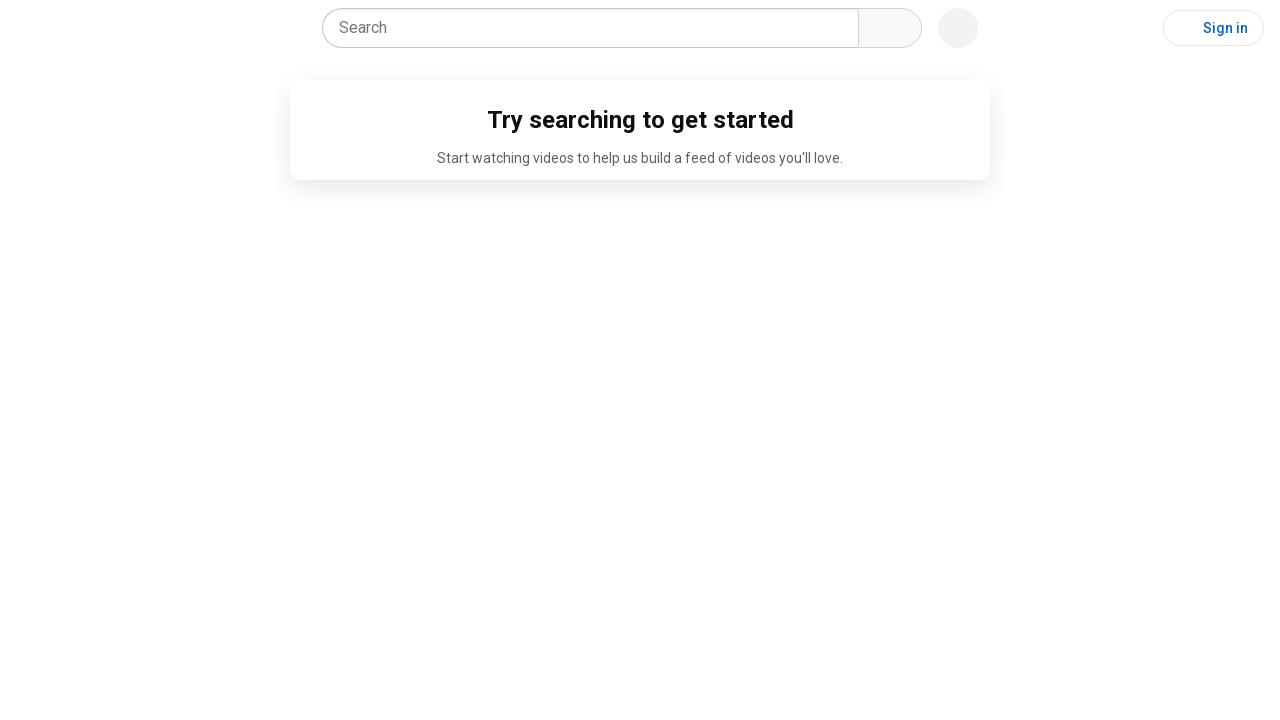

Verified that the current URL matches the expected YouTube homepage URL
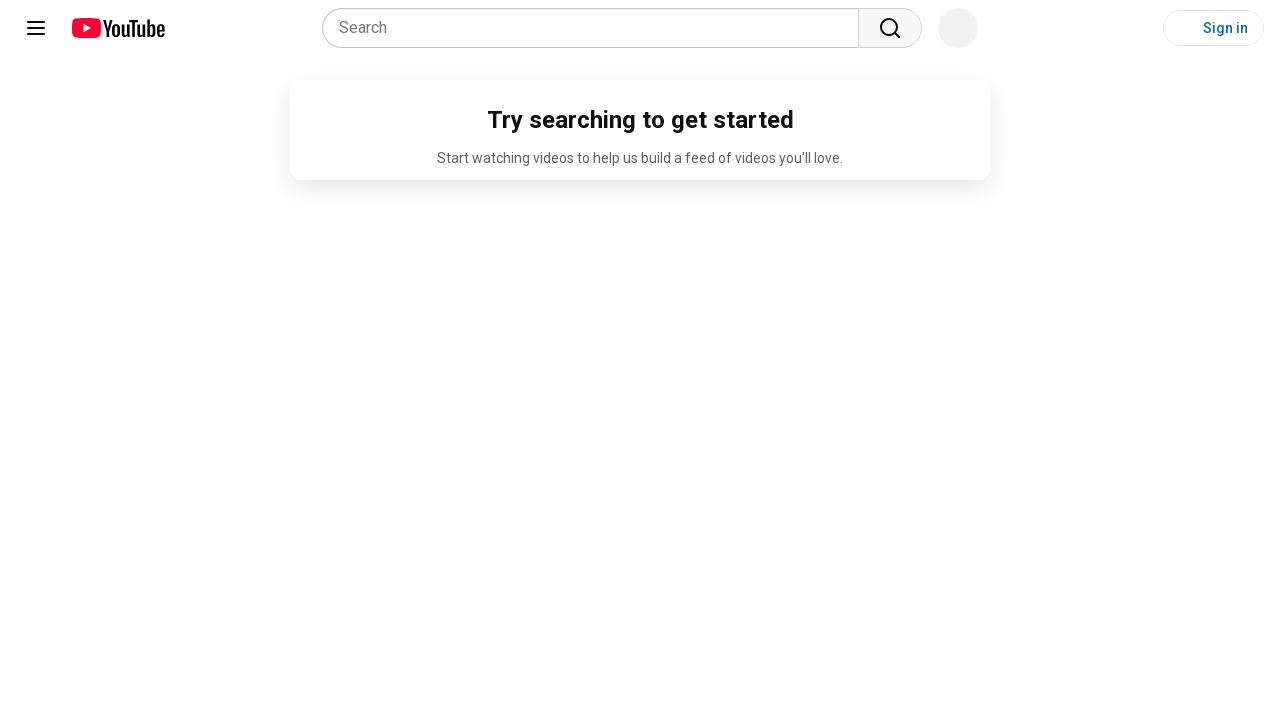

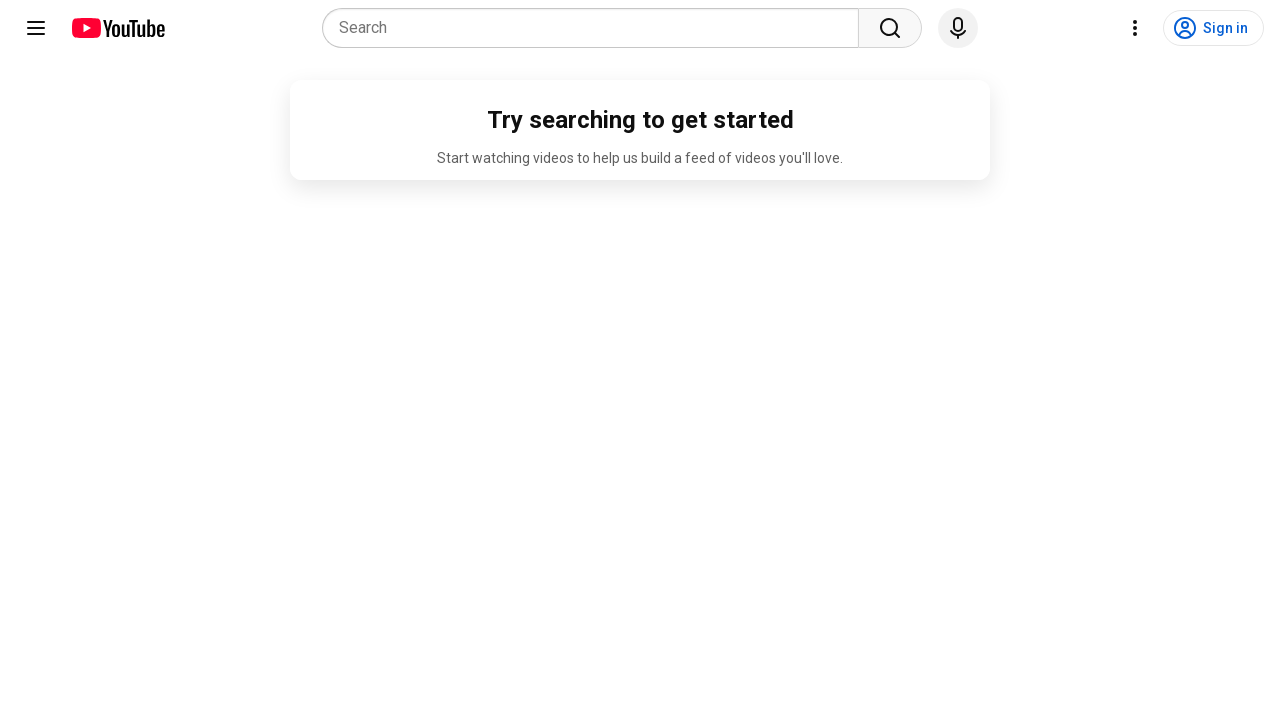